Tests window handling by clicking a link to open a new window, verifying text in the new window, then switching back to the original window

Starting URL: https://the-internet.herokuapp.com/windows

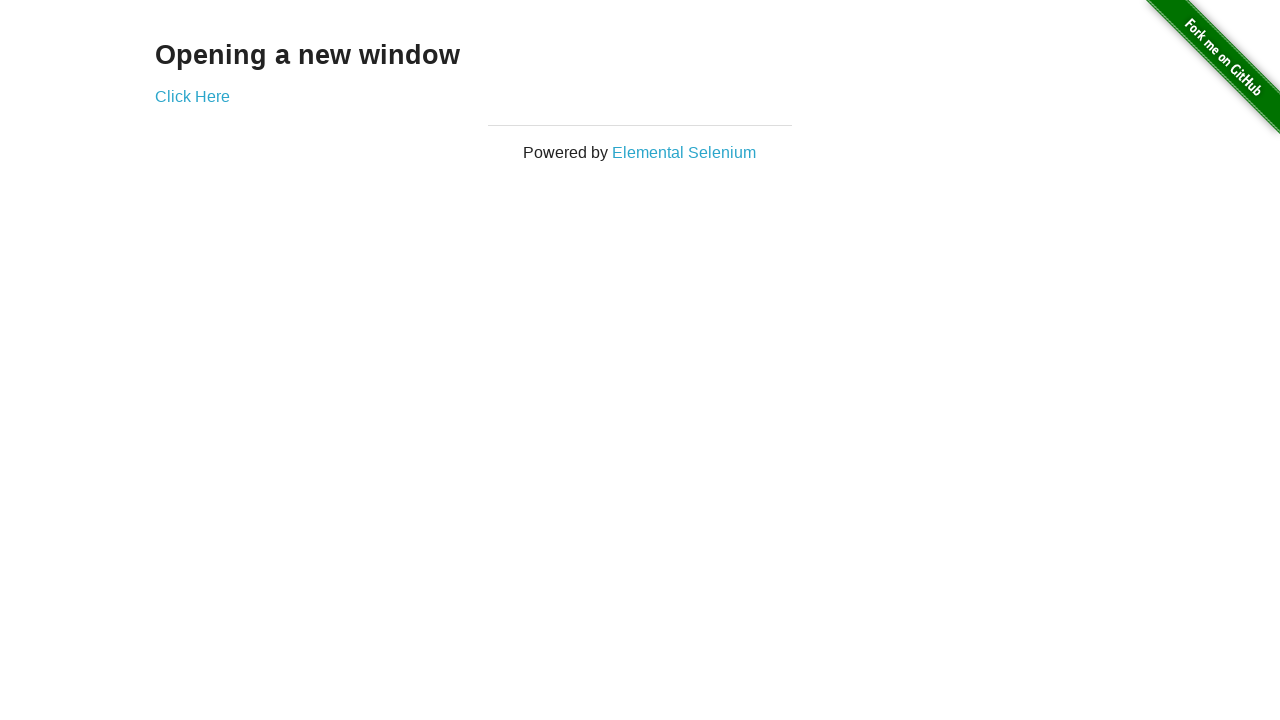

Clicked 'Click Here' link to open new window at (192, 96) on a:has-text('Click Here')
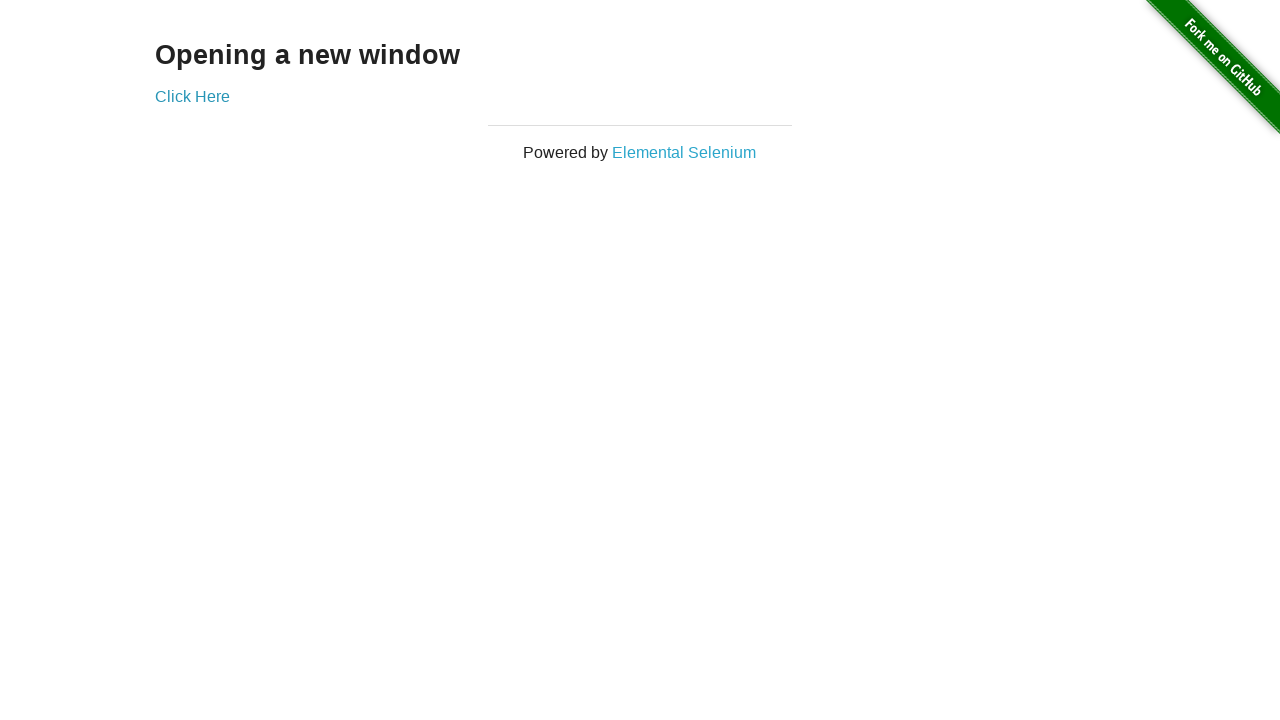

Located h3 heading in new window
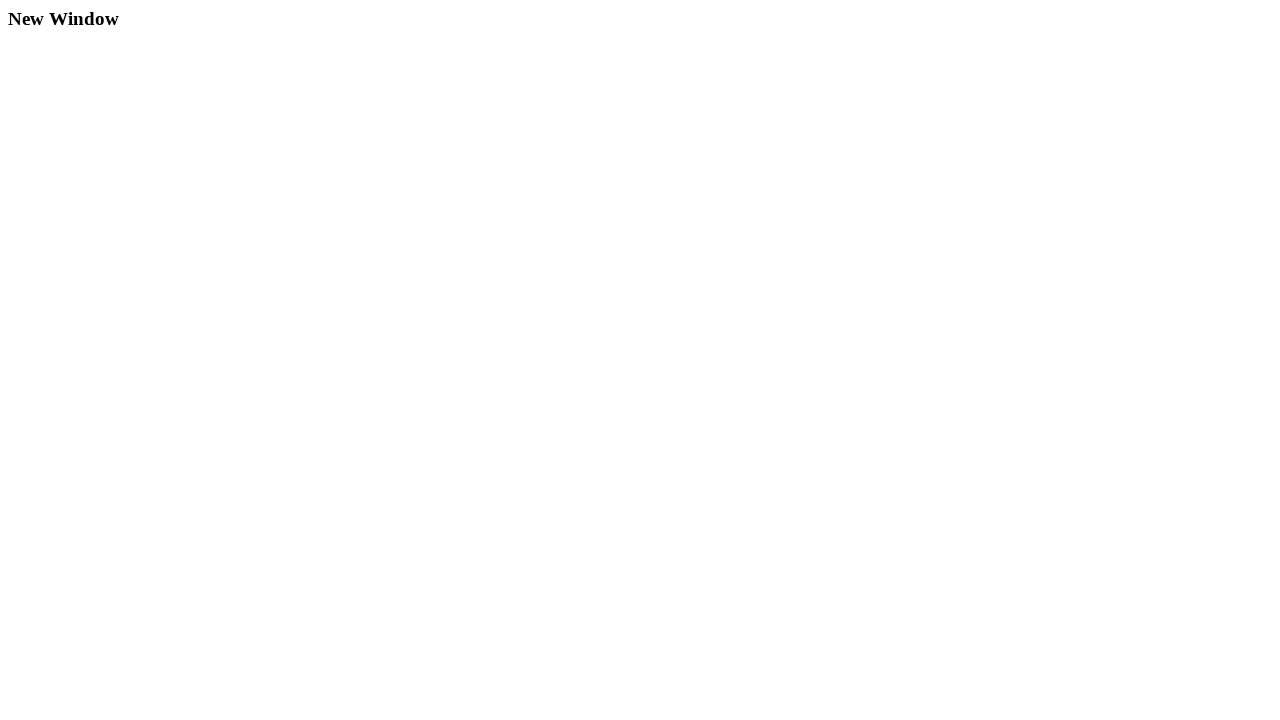

Verified new window contains 'New Window' heading
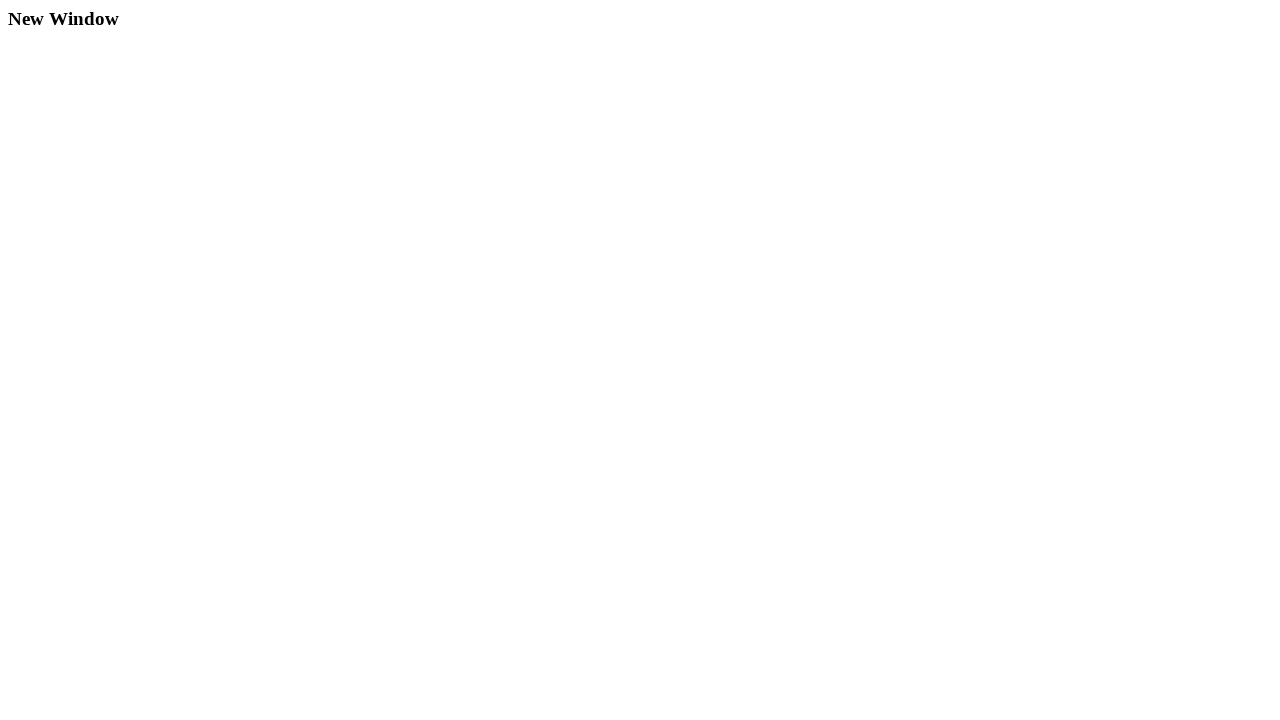

Closed new window
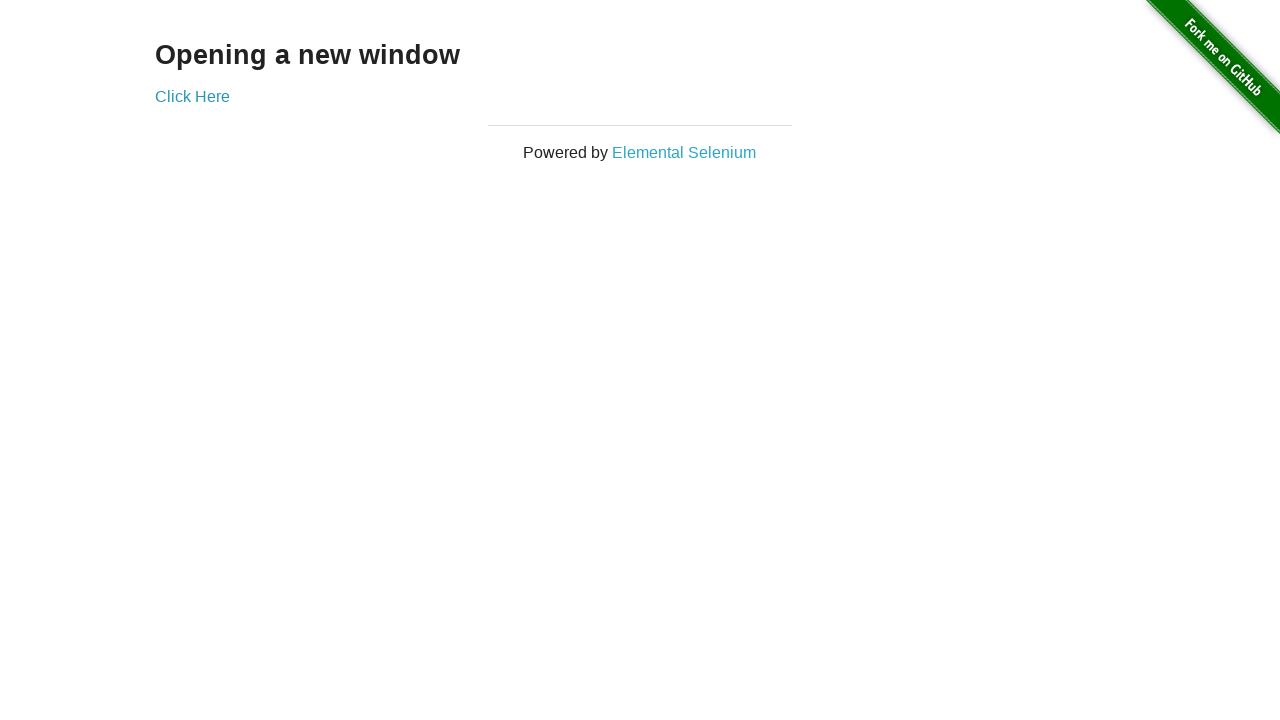

Located h3 heading in original window
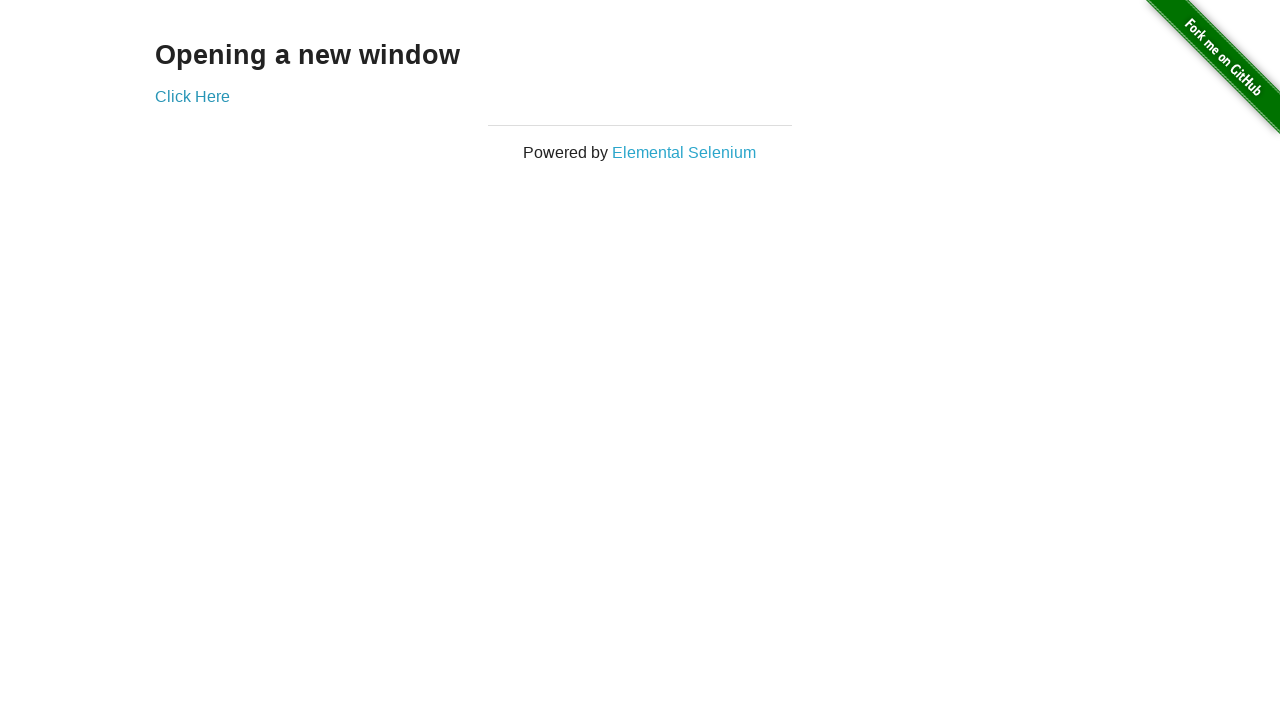

Verified original window still contains 'Opening a new window' heading
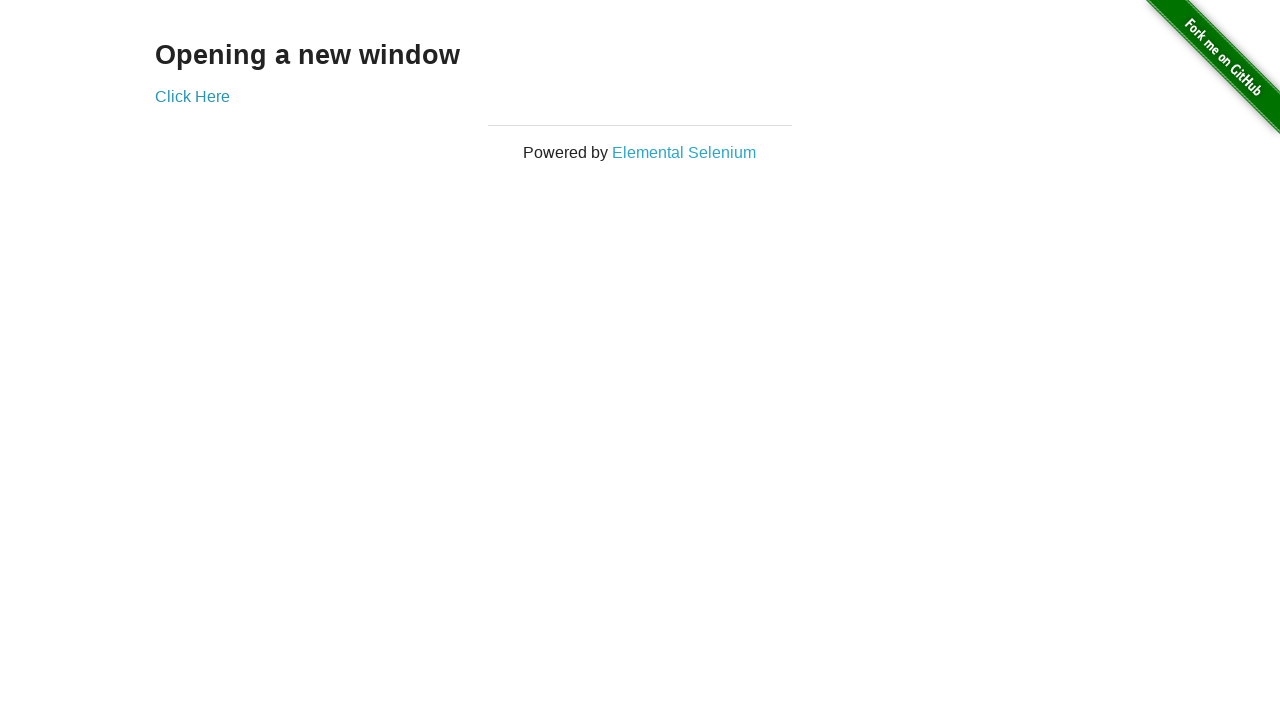

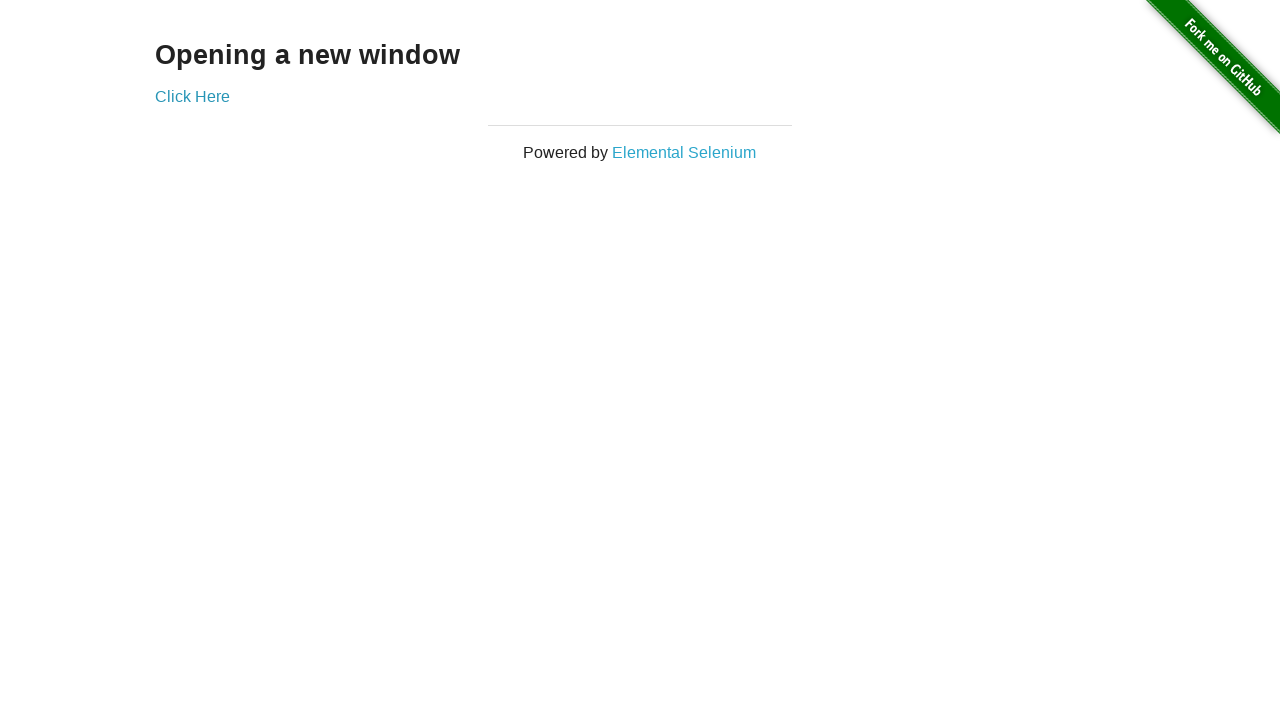